Tests checkbox functionality by clicking the remember checkbox on Rediff mail login page

Starting URL: https://mail.rediff.com/cgi-bin/login.cgi

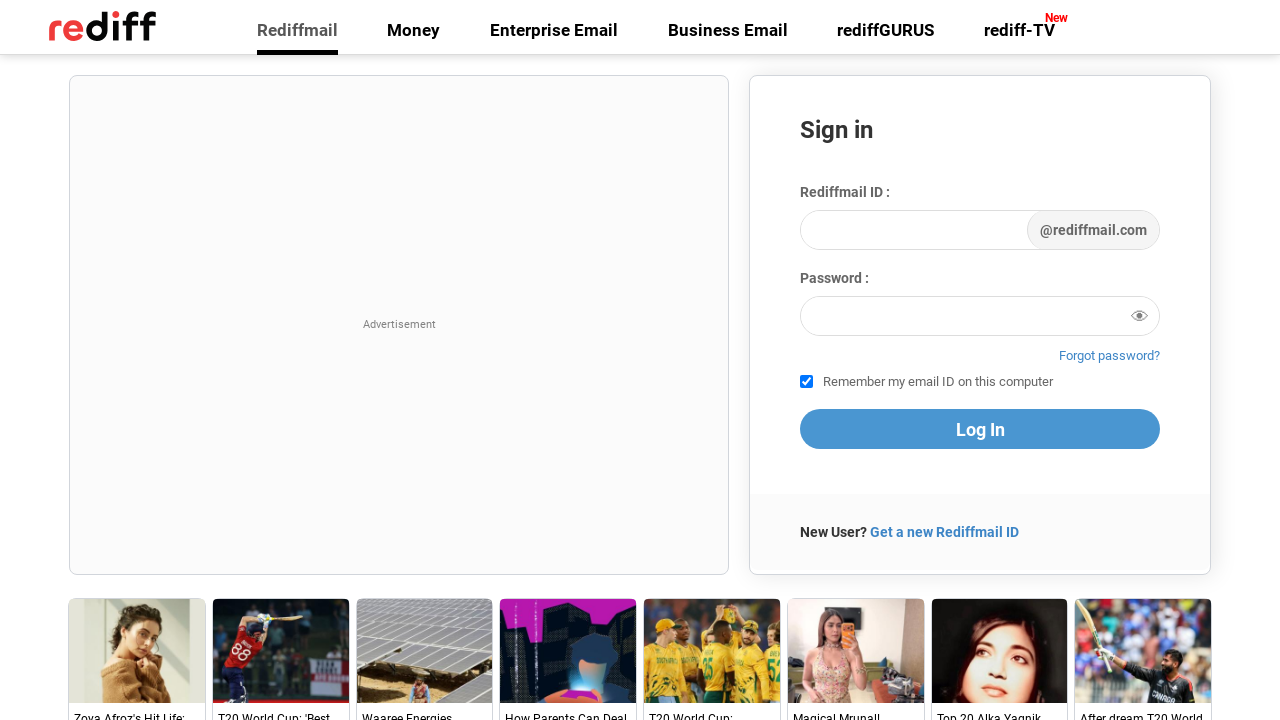

Navigated to Rediff mail login page
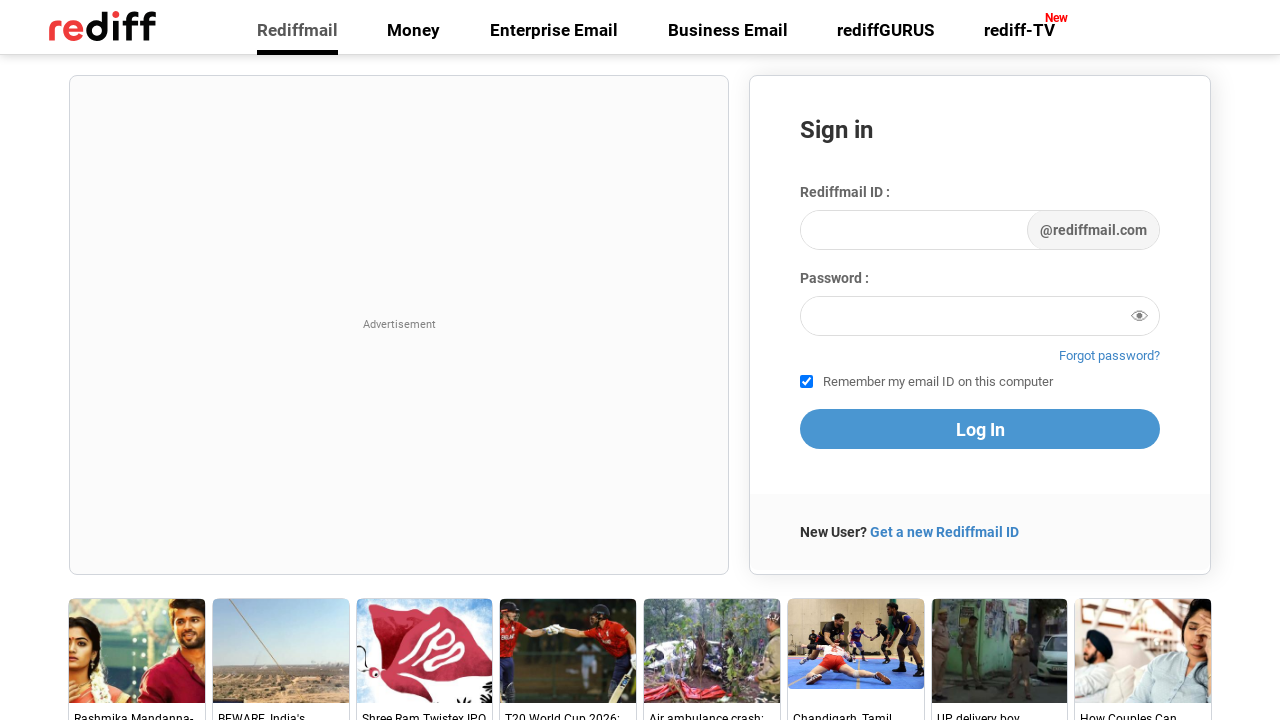

Clicked the remember checkbox on Rediff mail login page at (806, 382) on #remember
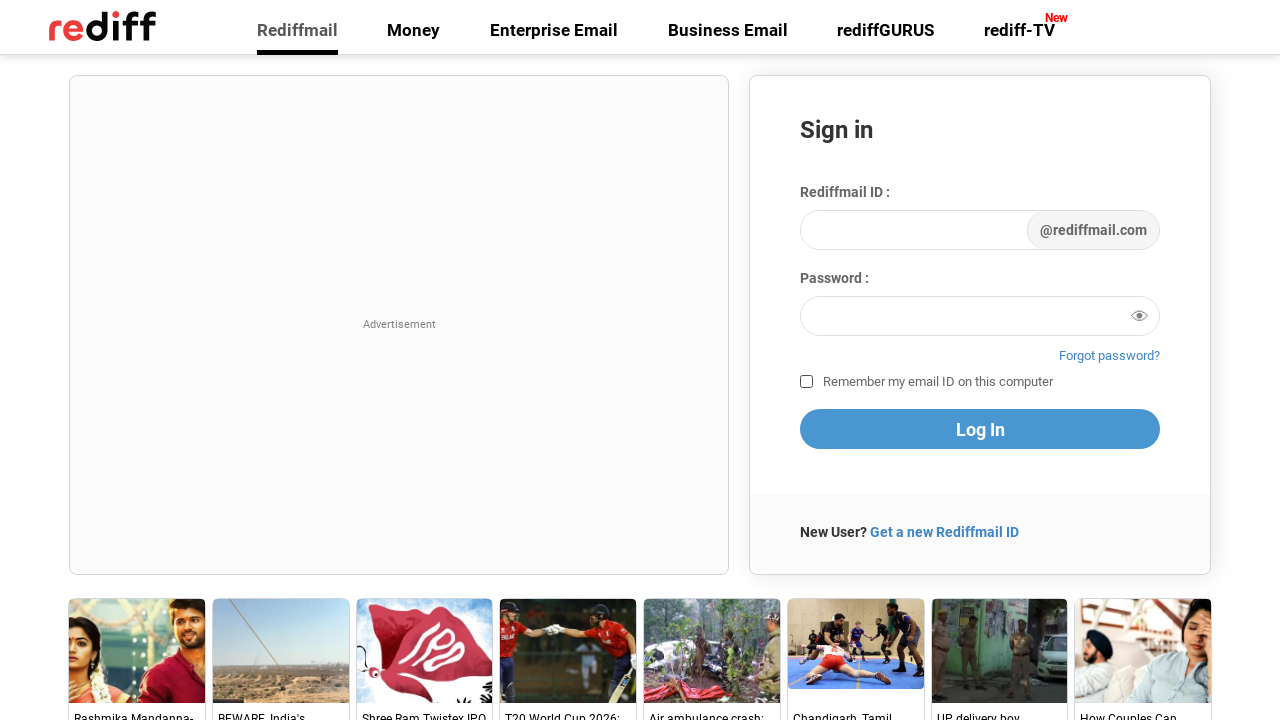

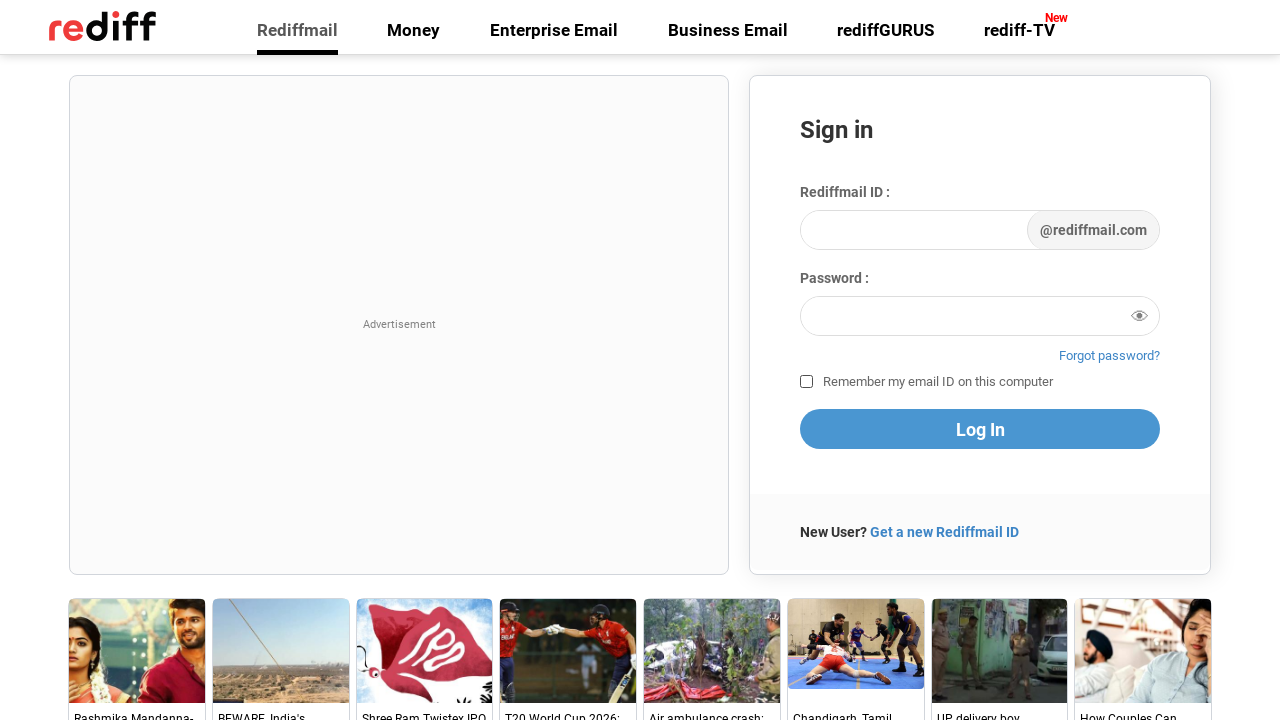